Tests calculator addition with single and double digit numbers

Starting URL: https://tgadek.bitbucket.io/app/calc/prod/index.html

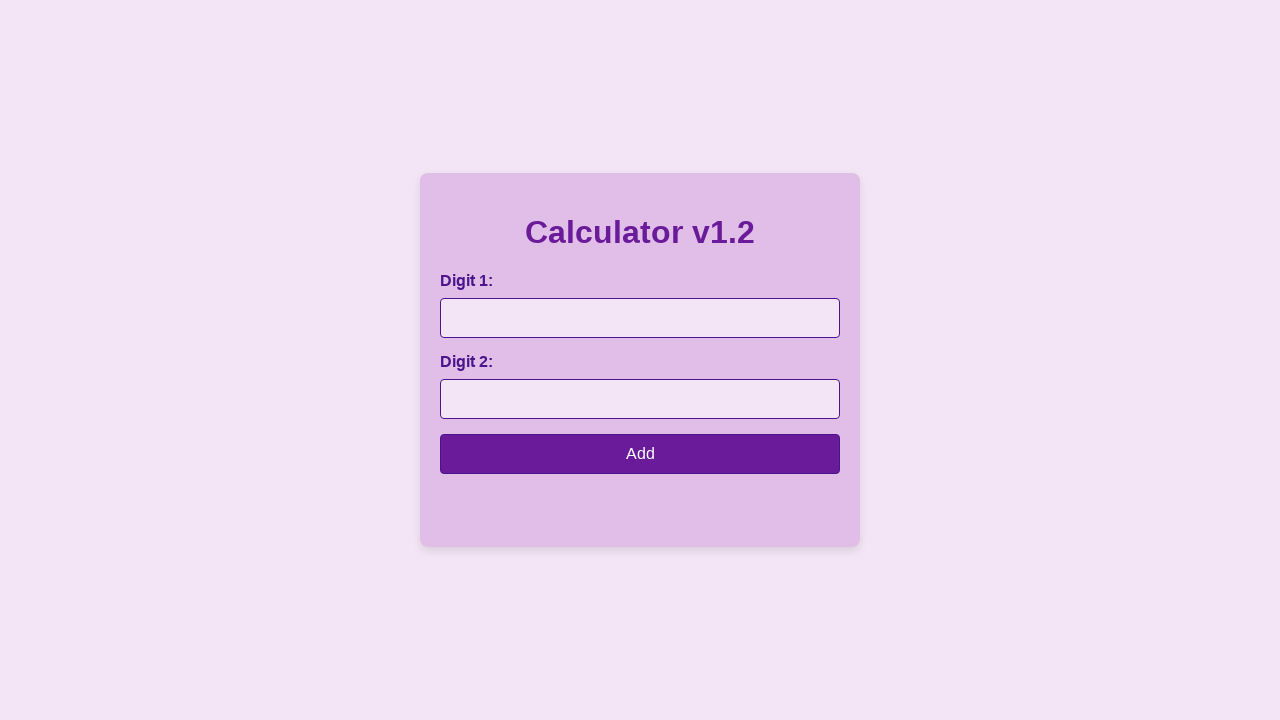

Entered single digit number '7' in first input field on #number1
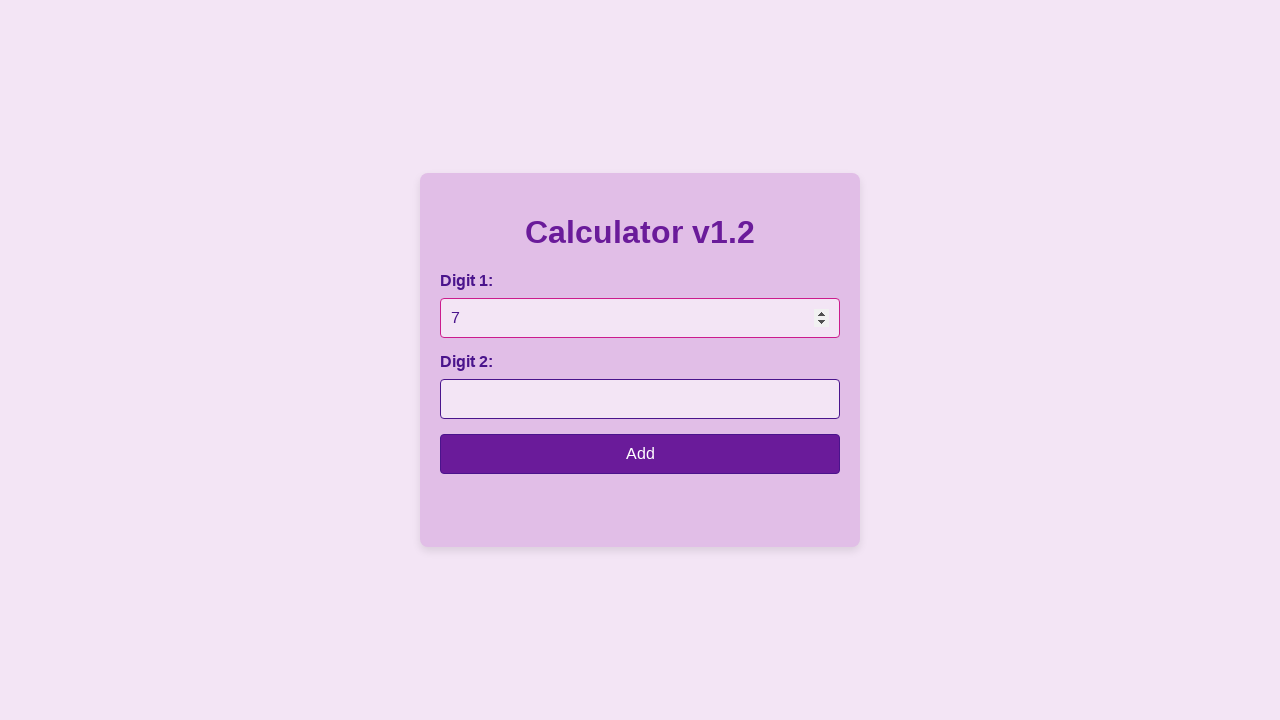

Entered double digit number '12' in second input field on #number2
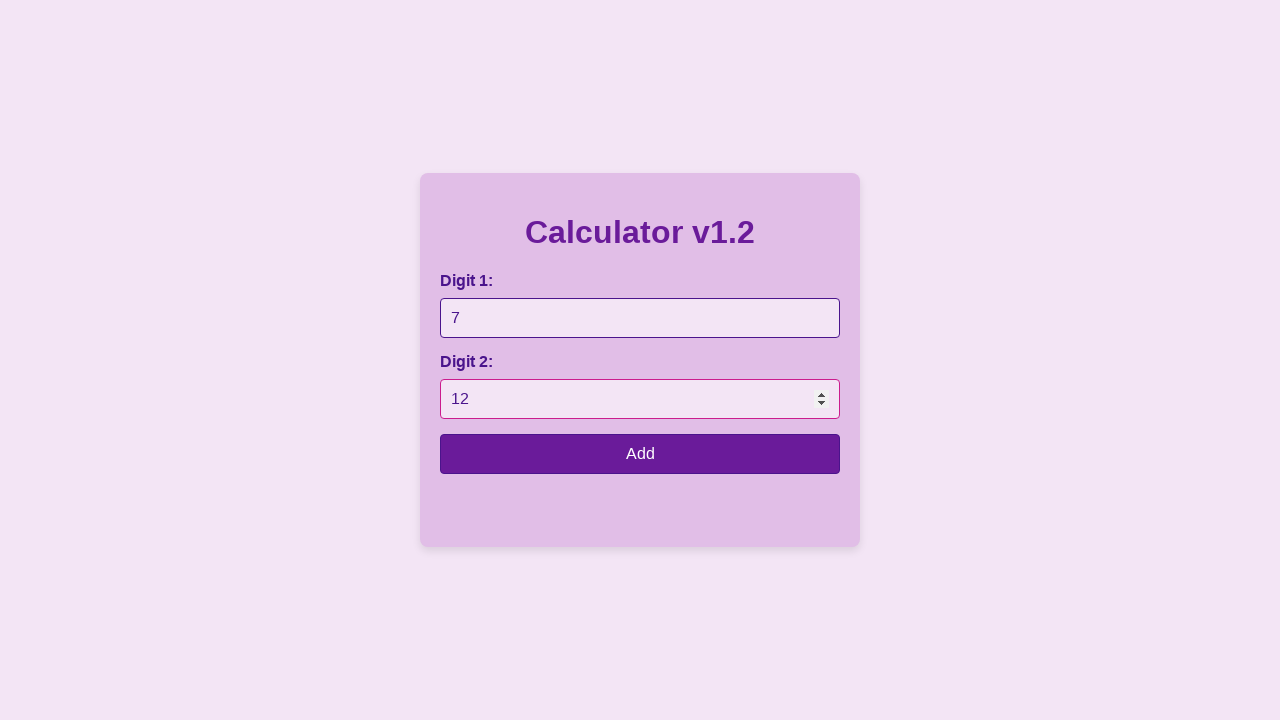

Clicked calculate button to perform addition at (640, 454) on input[type='button']
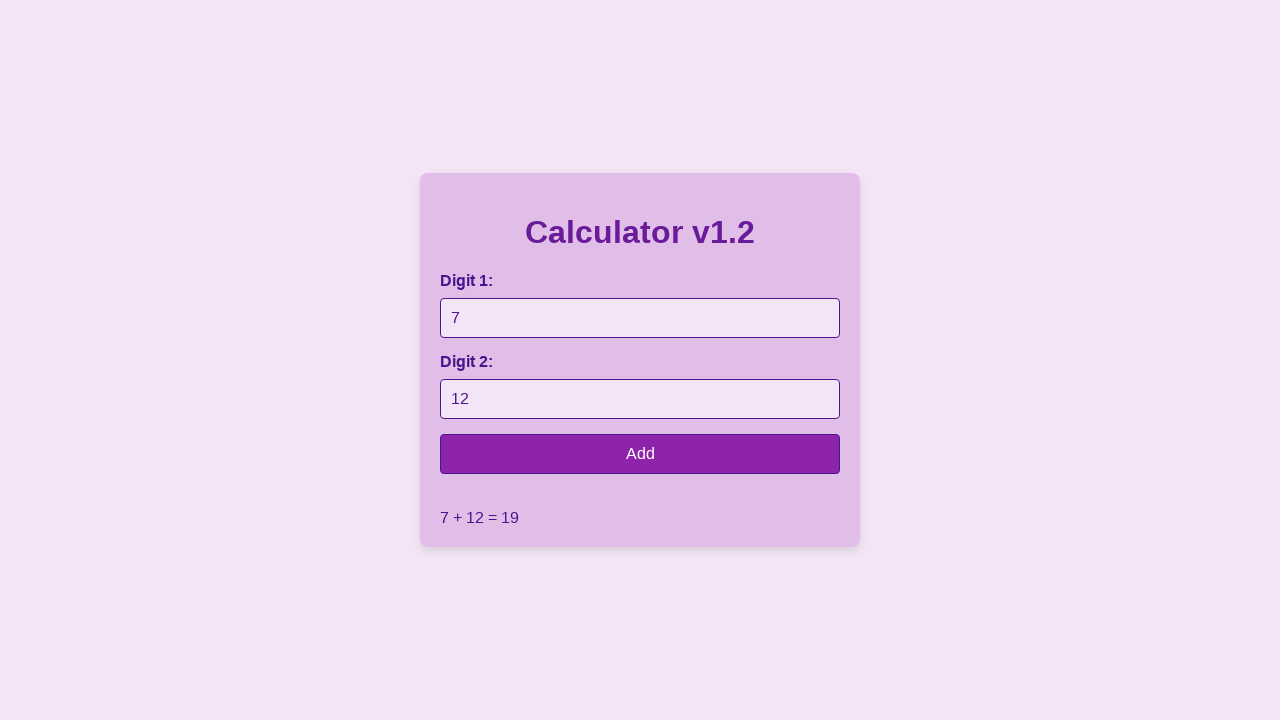

Result element appeared on page
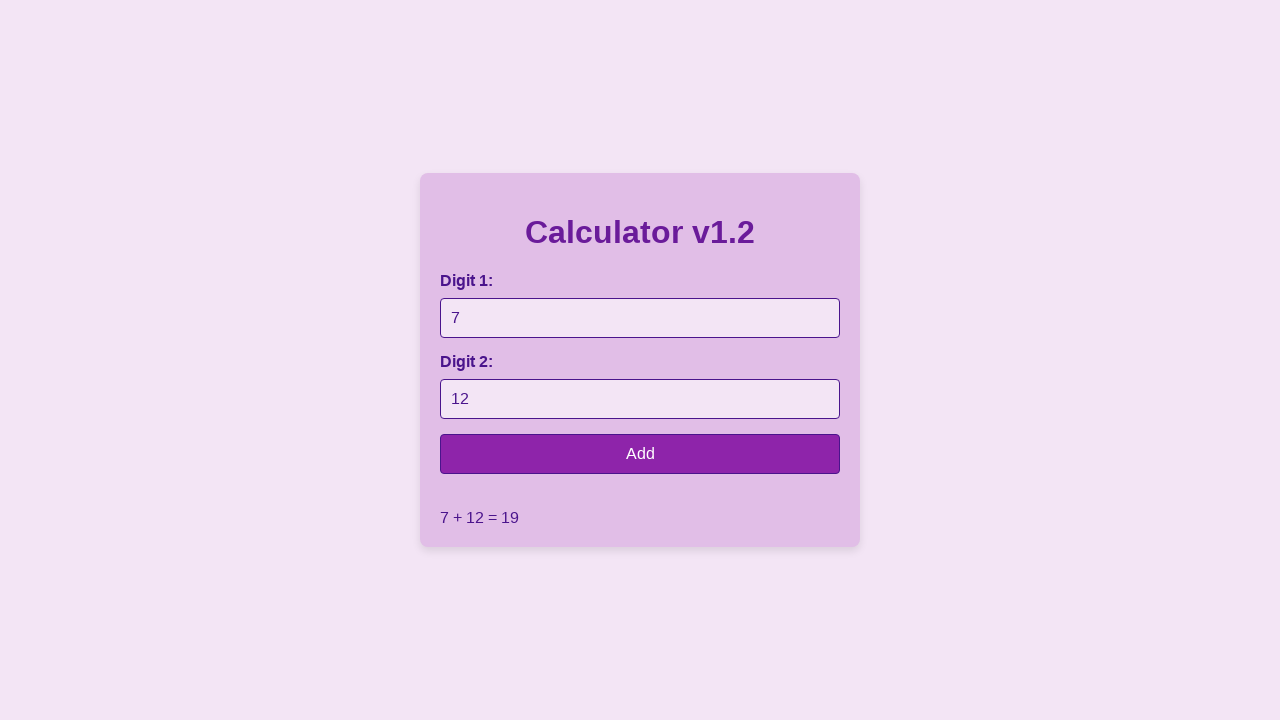

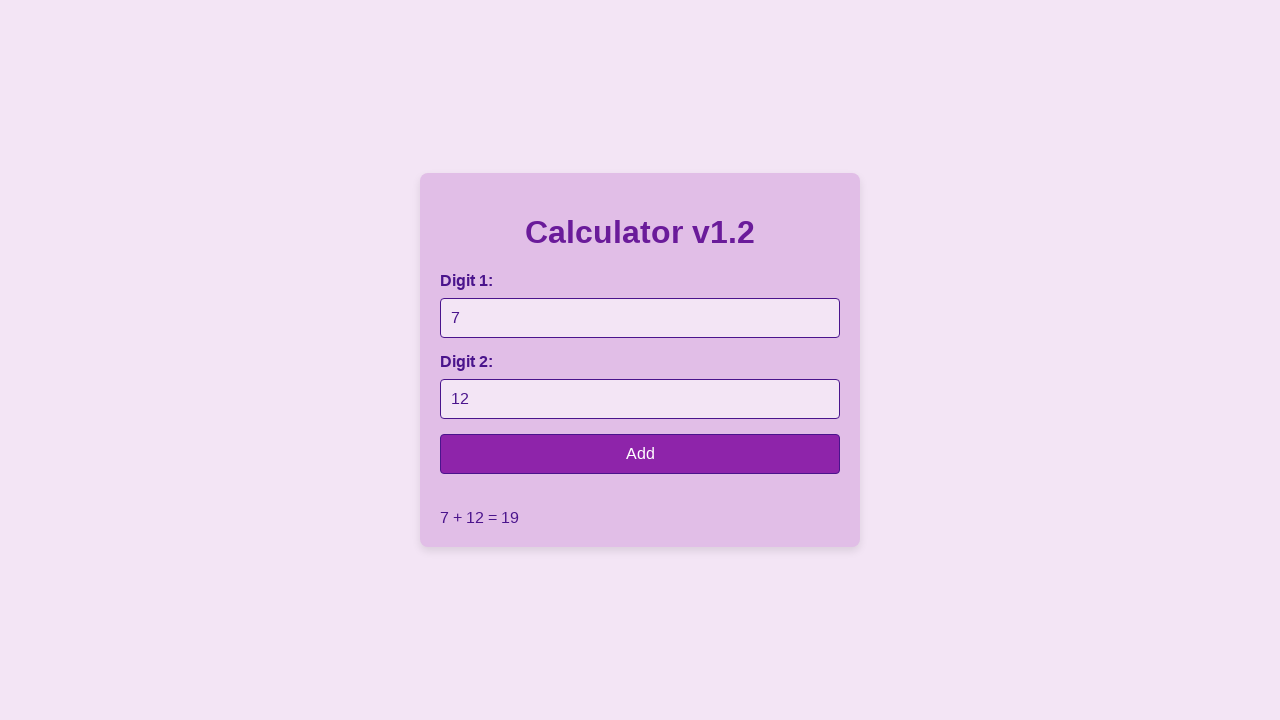